Tests Google Translate functionality by entering words into the translation text area

Starting URL: https://translate.google.com/

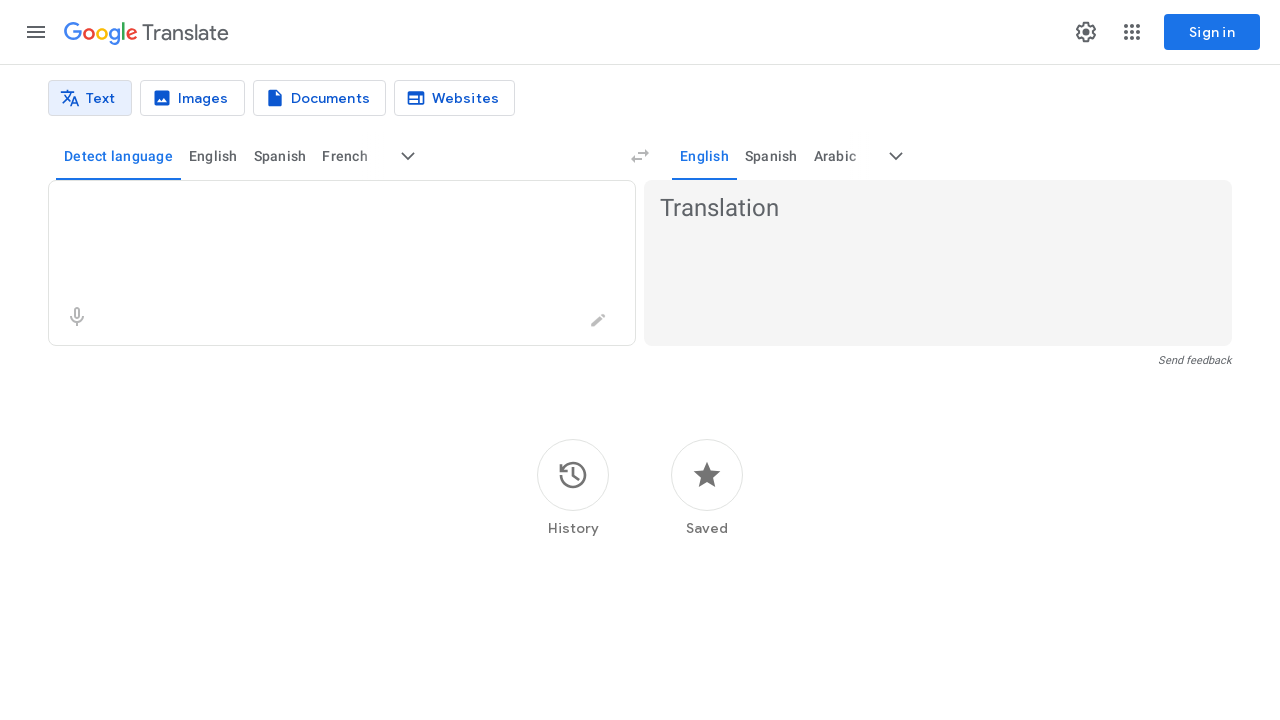

Translation textarea loaded
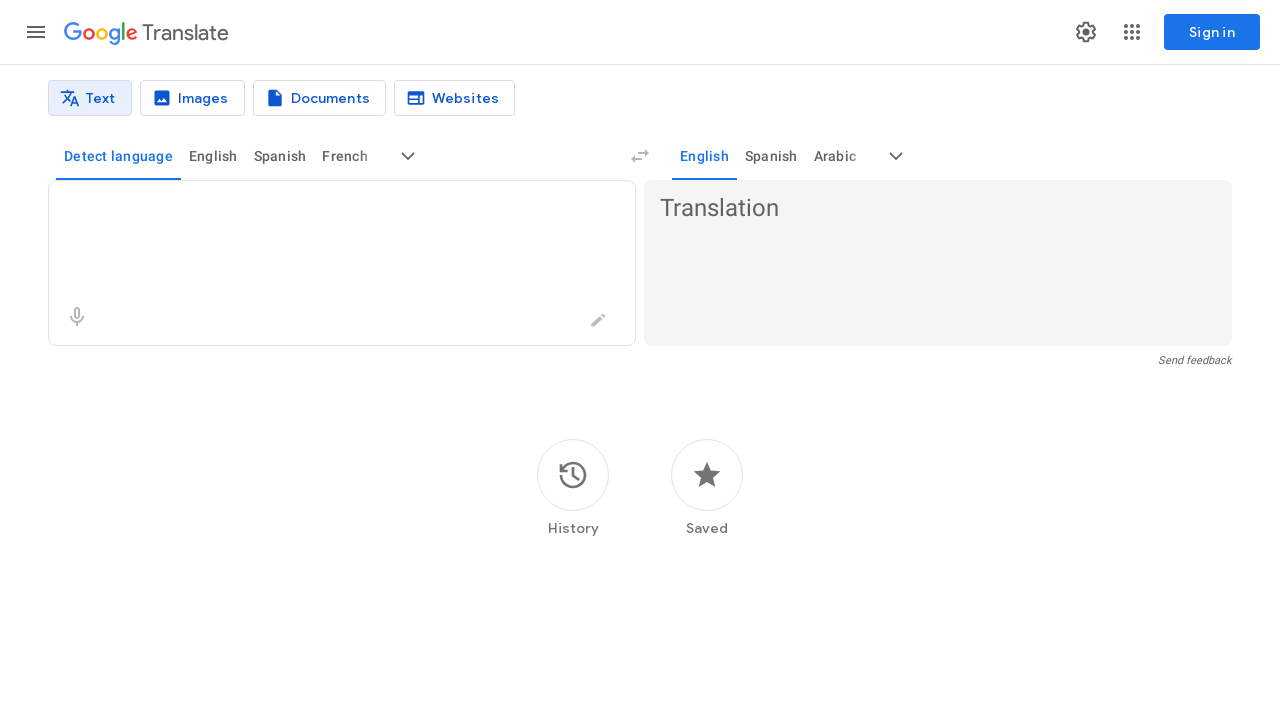

Entered 'hello world' into translation textarea on textarea
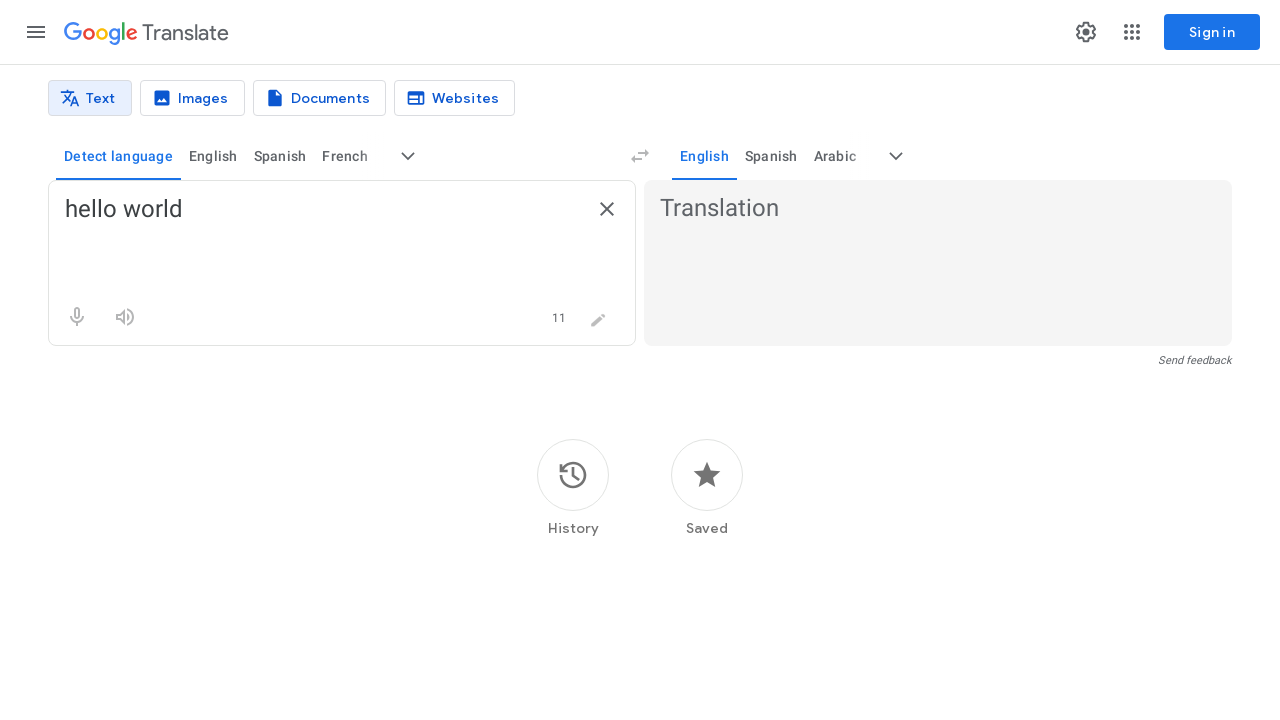

Waited for translation to process
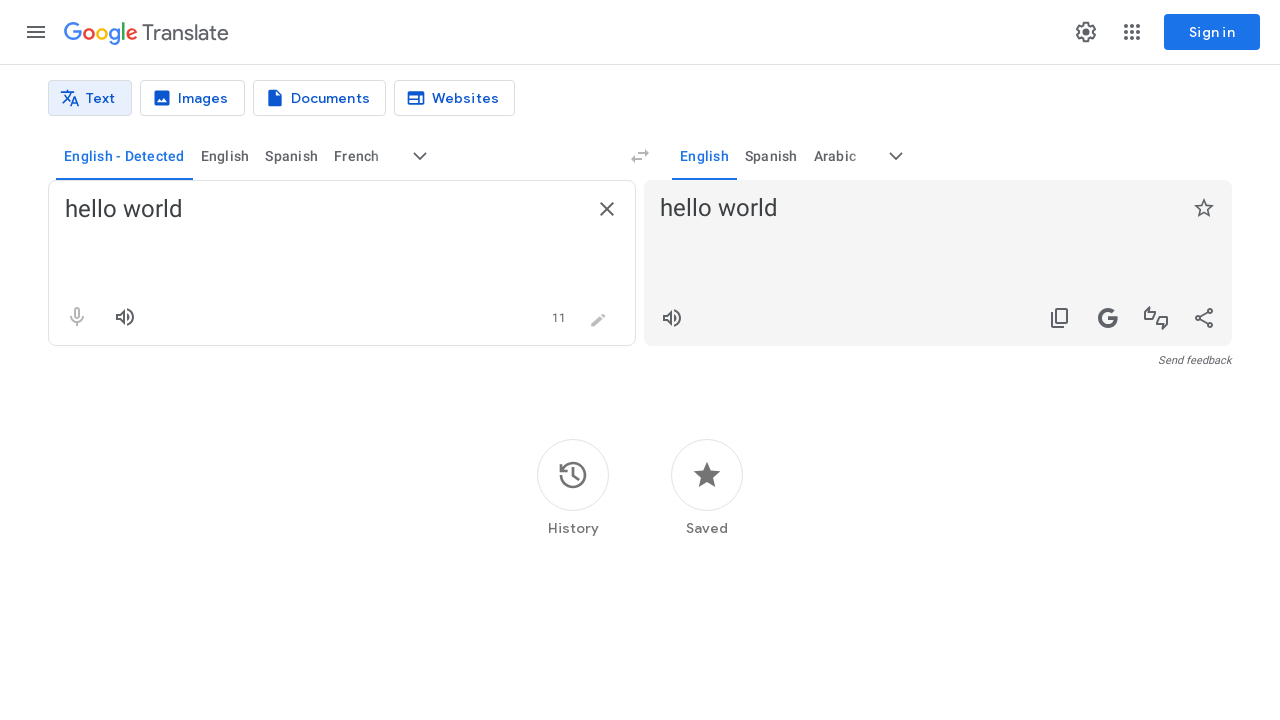

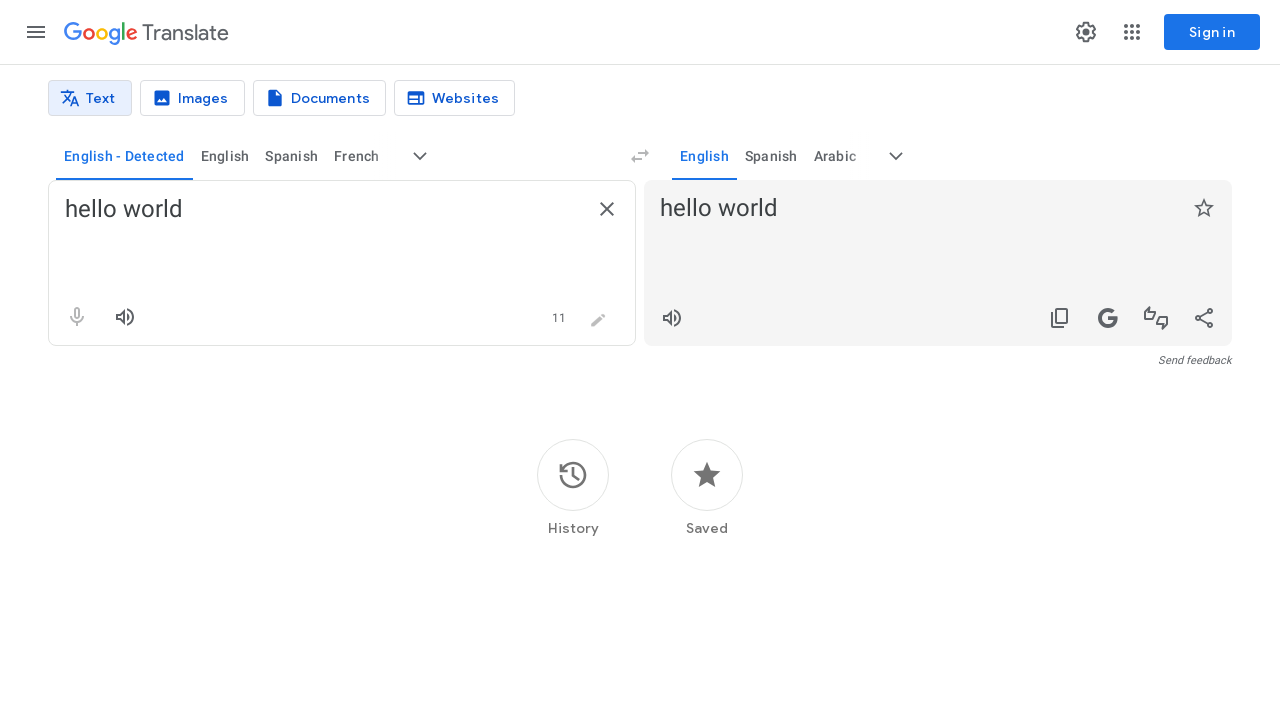